Tests the challenging DOM page by waiting for the heading to be visible and then clicking on all visible buttons with the 'button' class

Starting URL: https://the-internet.herokuapp.com/challenging_dom

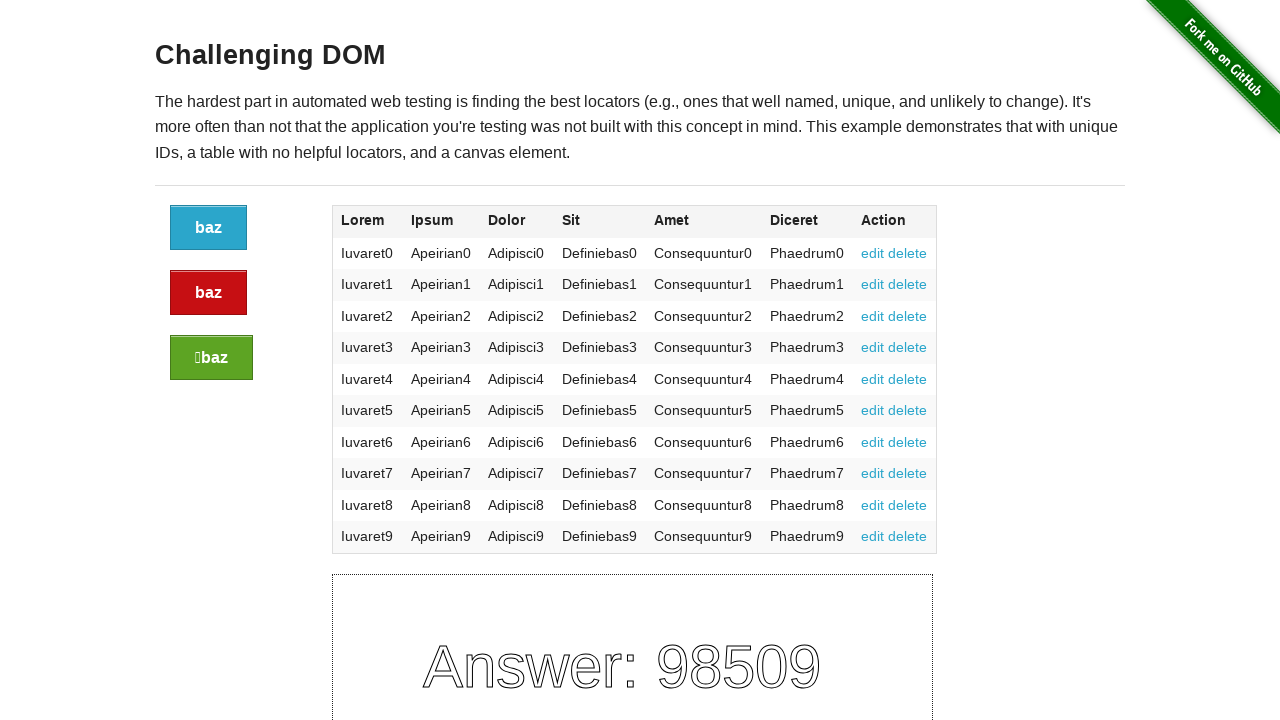

Waited for h3 heading to be visible
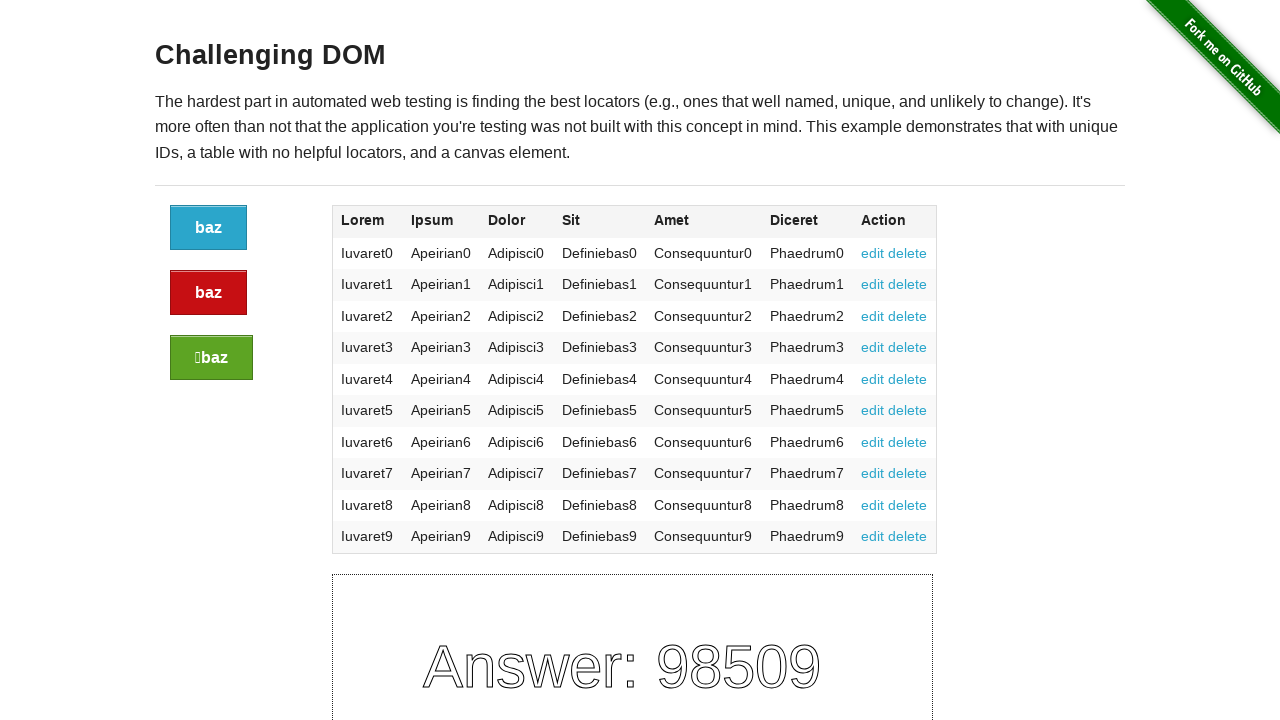

Located all button elements with 'button' class
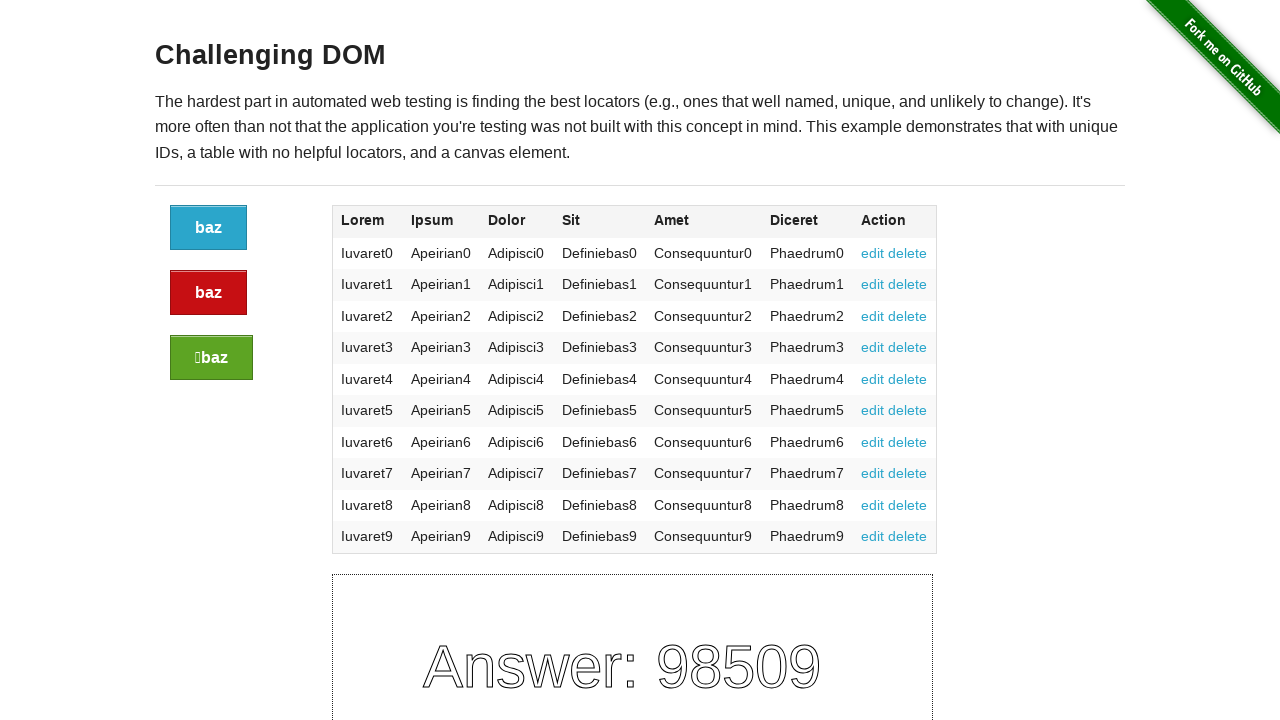

Found 3 buttons on the page
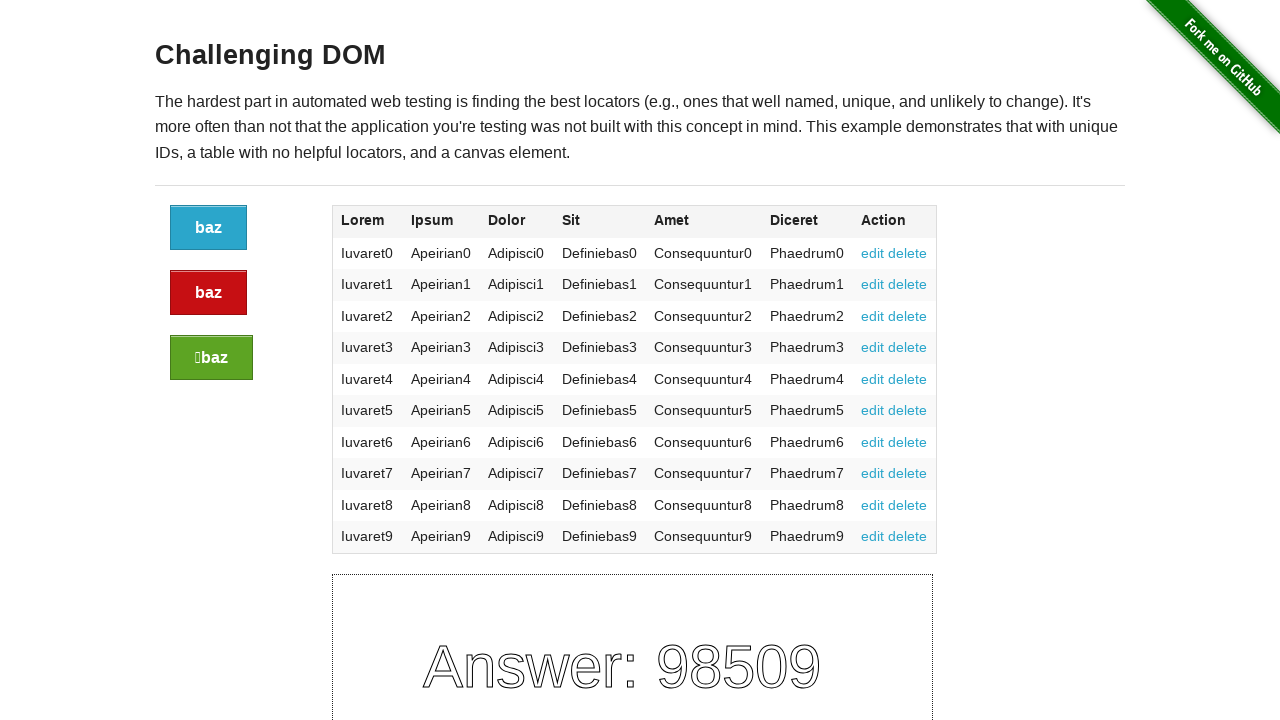

Retrieved button 1 of 3
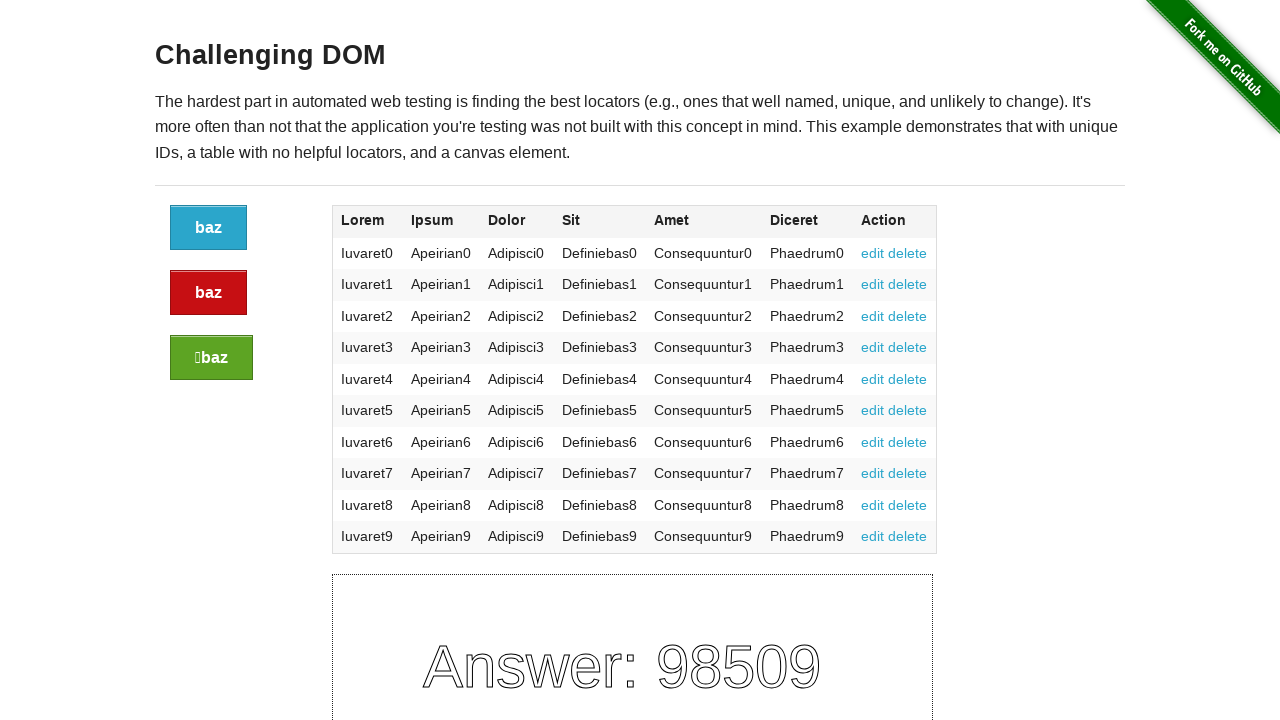

Clicked visible button 1 at (208, 228) on xpath=//a[contains(@class,'button')] >> nth=0
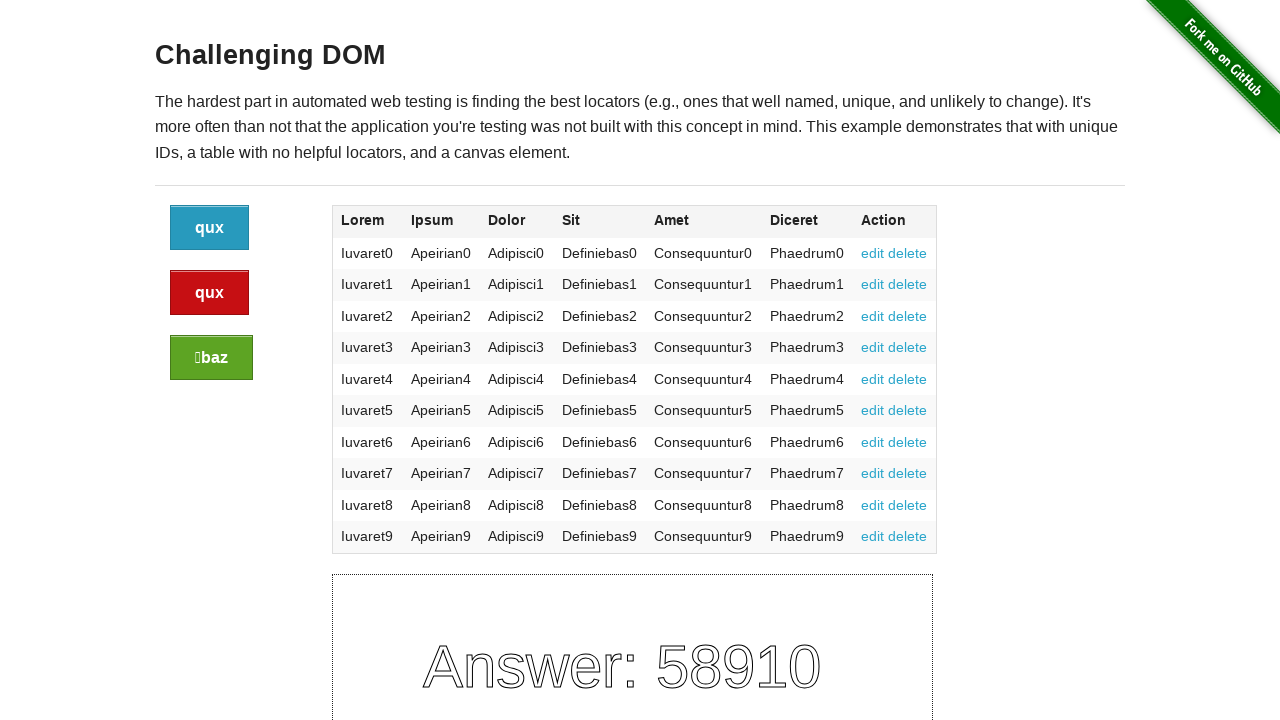

Re-located button elements after DOM change
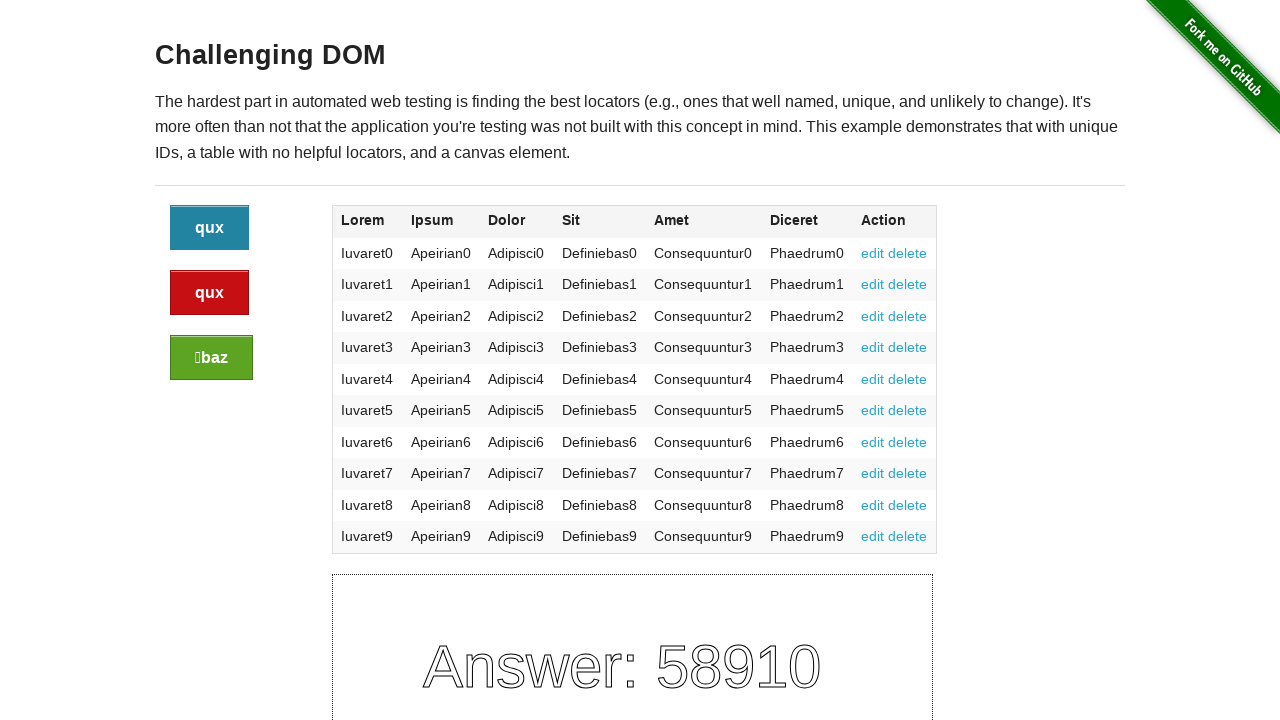

Retrieved button 2 of 3
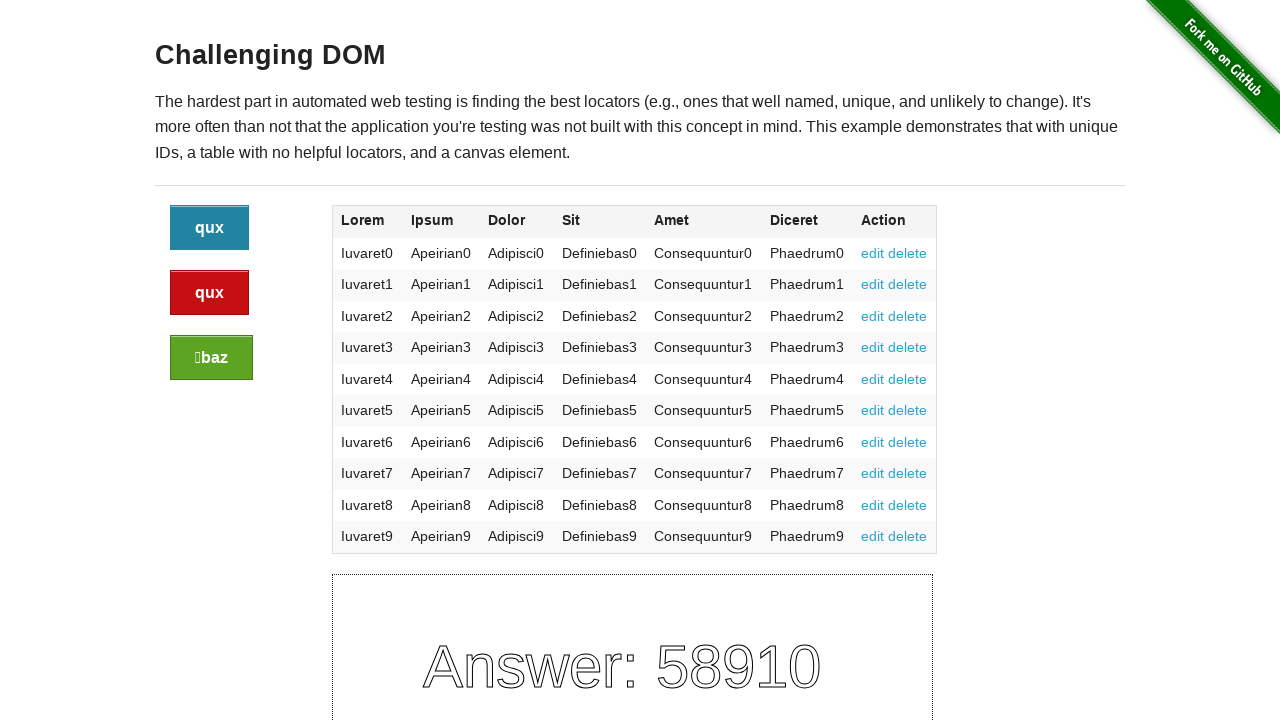

Clicked visible button 2 at (210, 293) on xpath=//a[contains(@class,'button')] >> nth=1
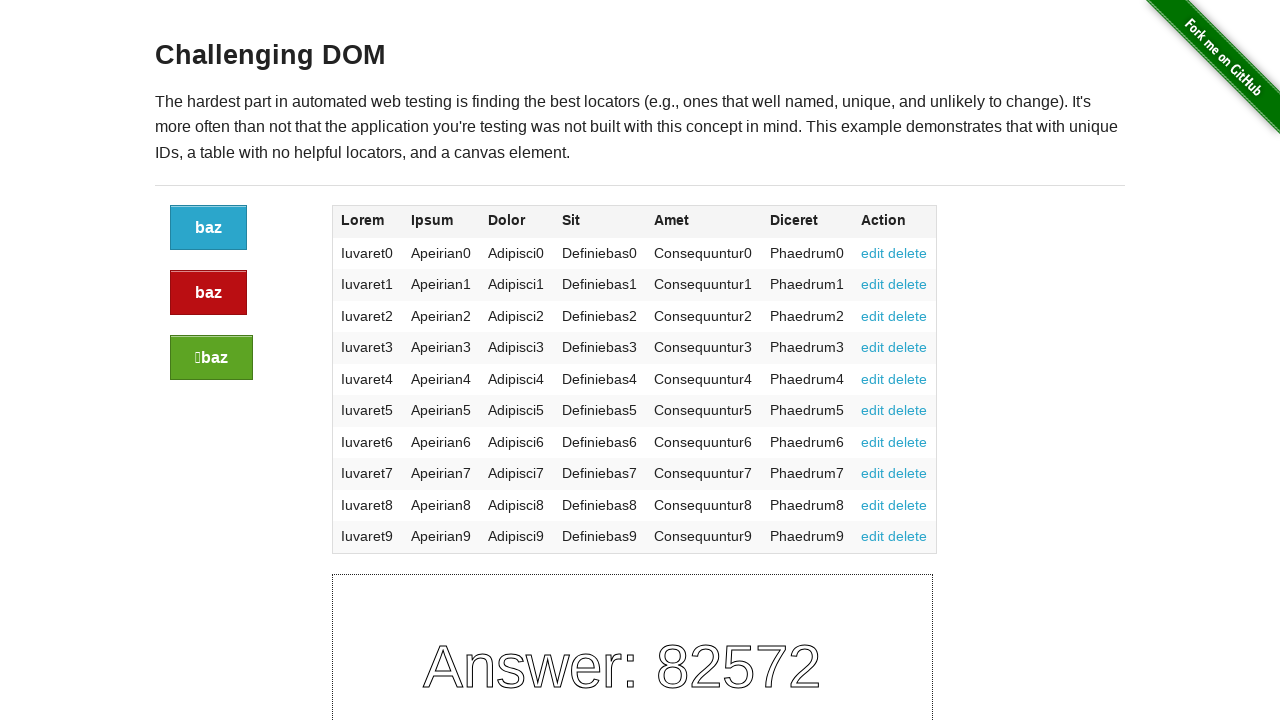

Re-located button elements after DOM change
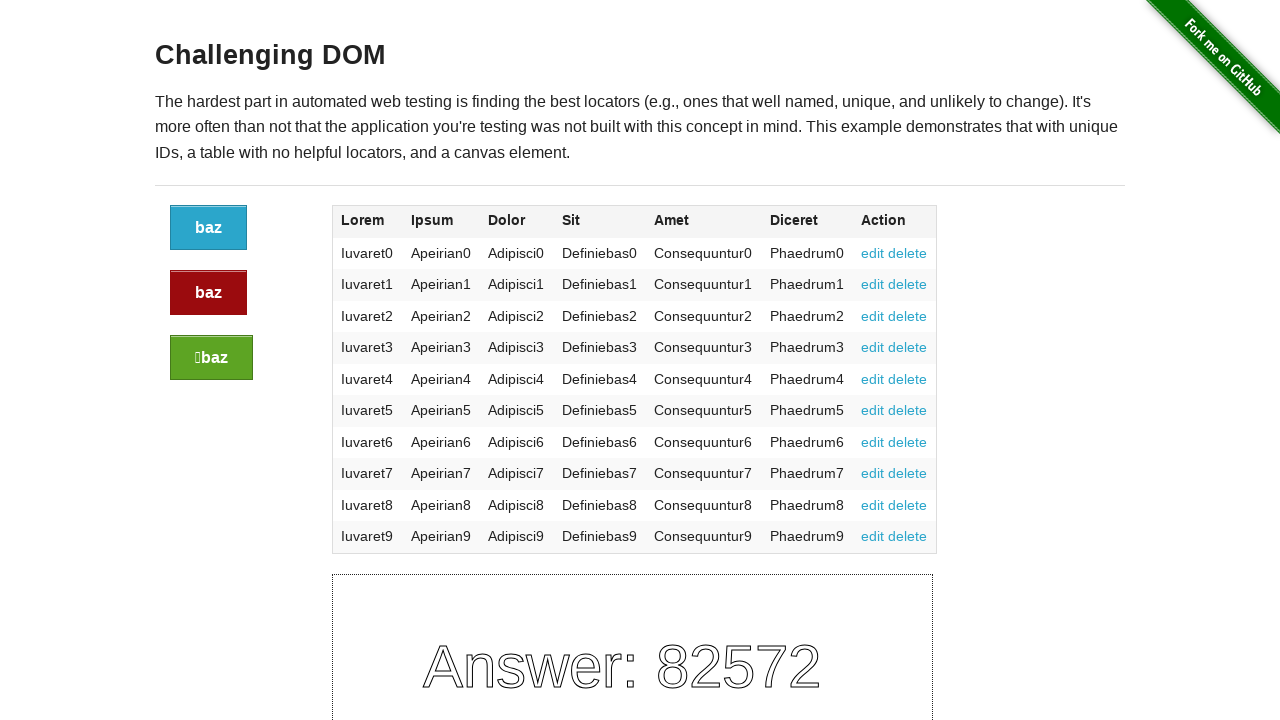

Retrieved button 3 of 3
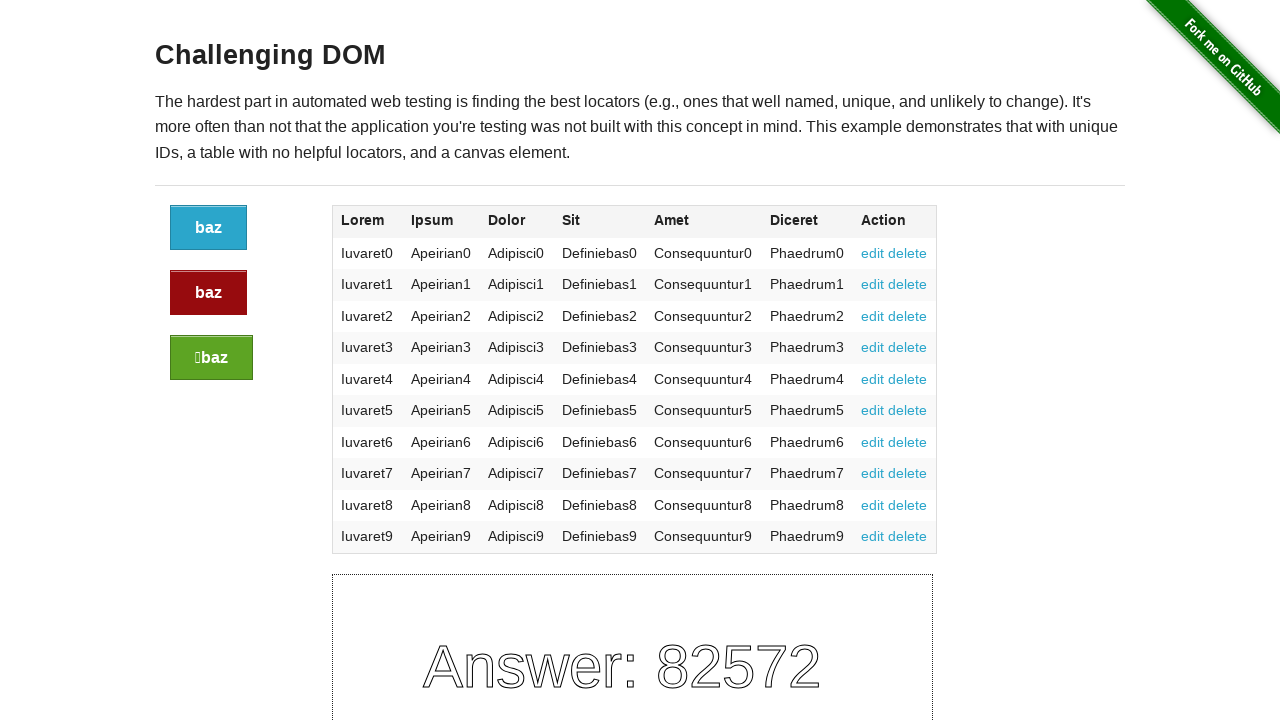

Clicked visible button 3 at (212, 358) on xpath=//a[contains(@class,'button')] >> nth=2
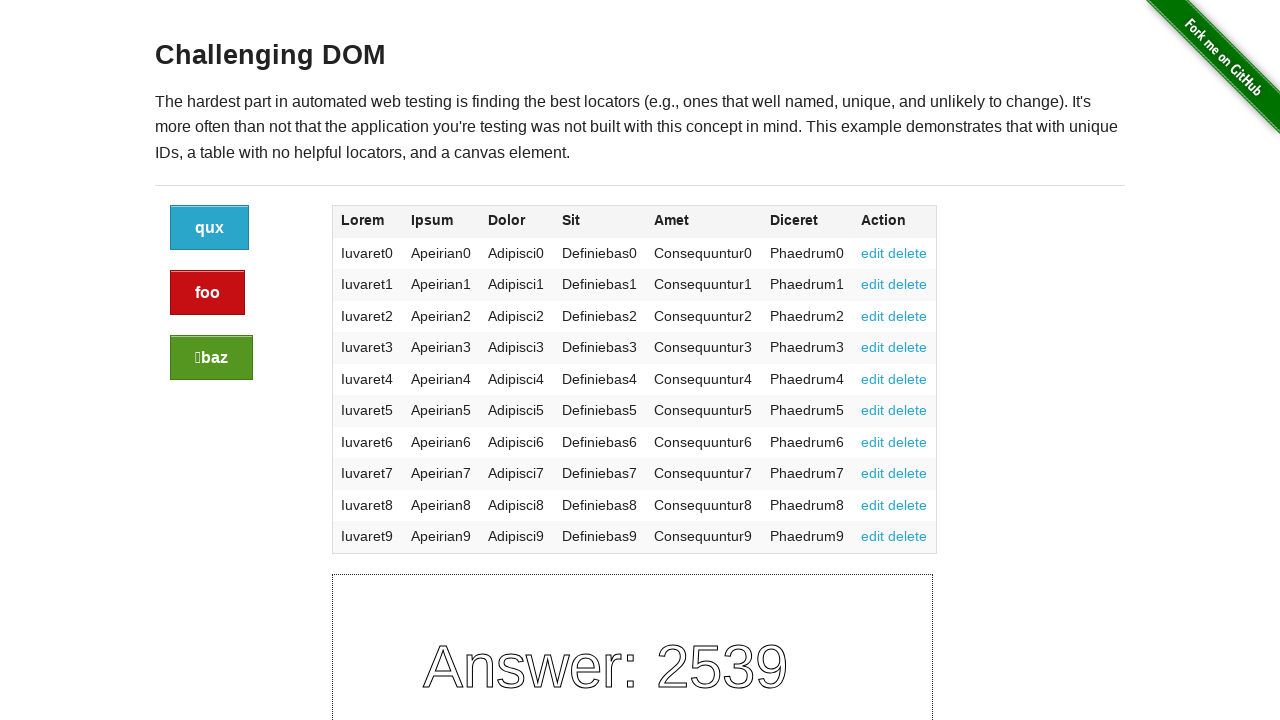

Re-located button elements after DOM change
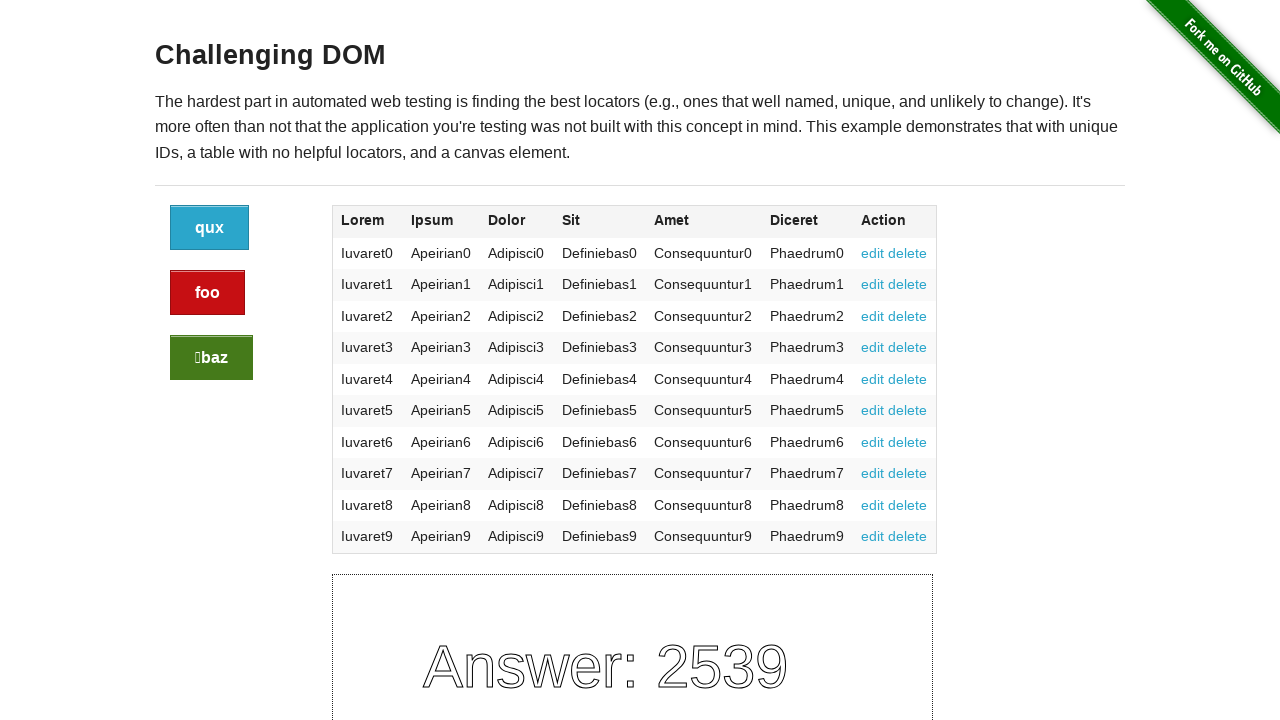

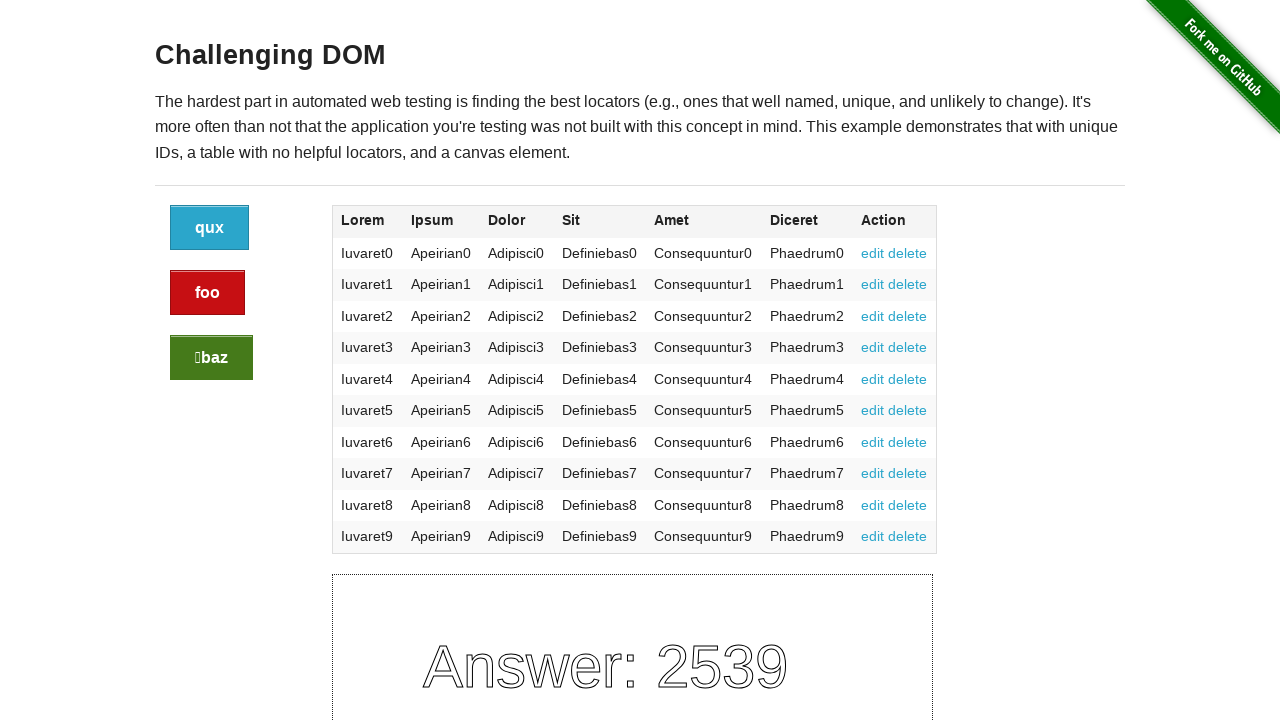